Tests JavaScript prompt alert handling by navigating to W3Schools TryIt editor, switching to the iframe, triggering an alert, entering a name in the prompt, and accepting it.

Starting URL: https://www.w3schools.com/js/tryit.asp?filename=tryjs_prompt

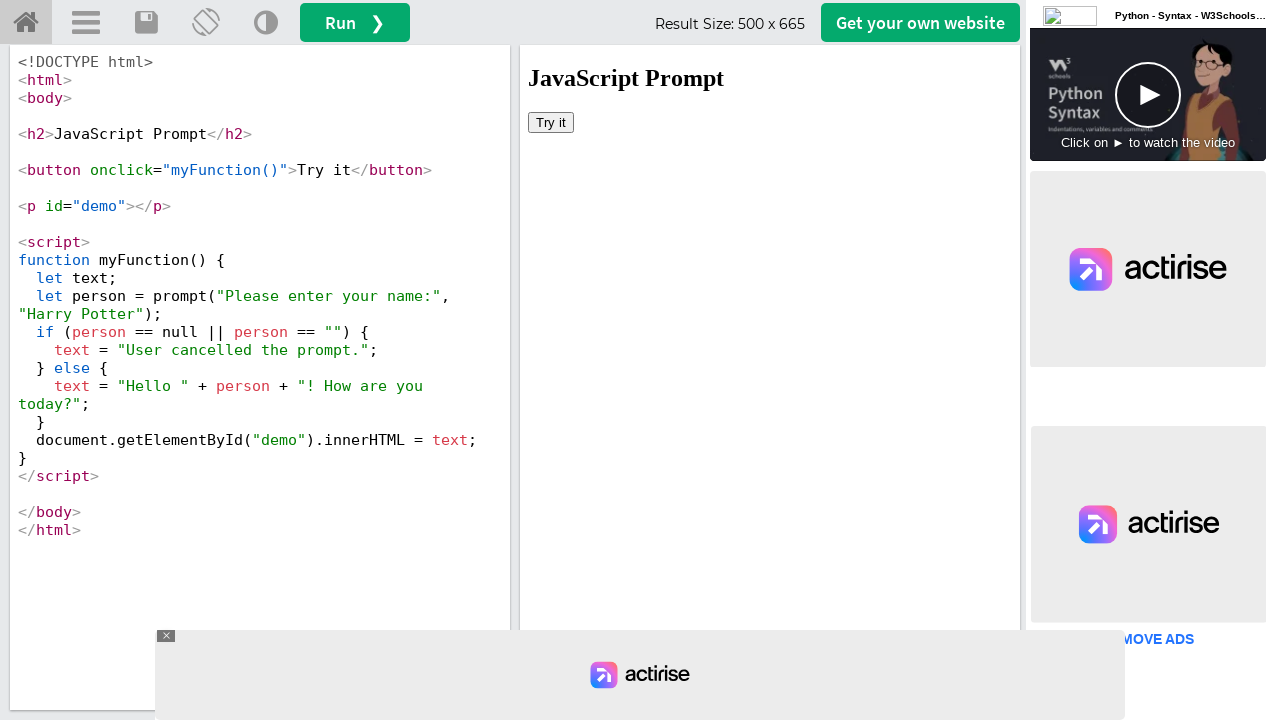

Set up dialog handler to accept prompt with 'Jack'
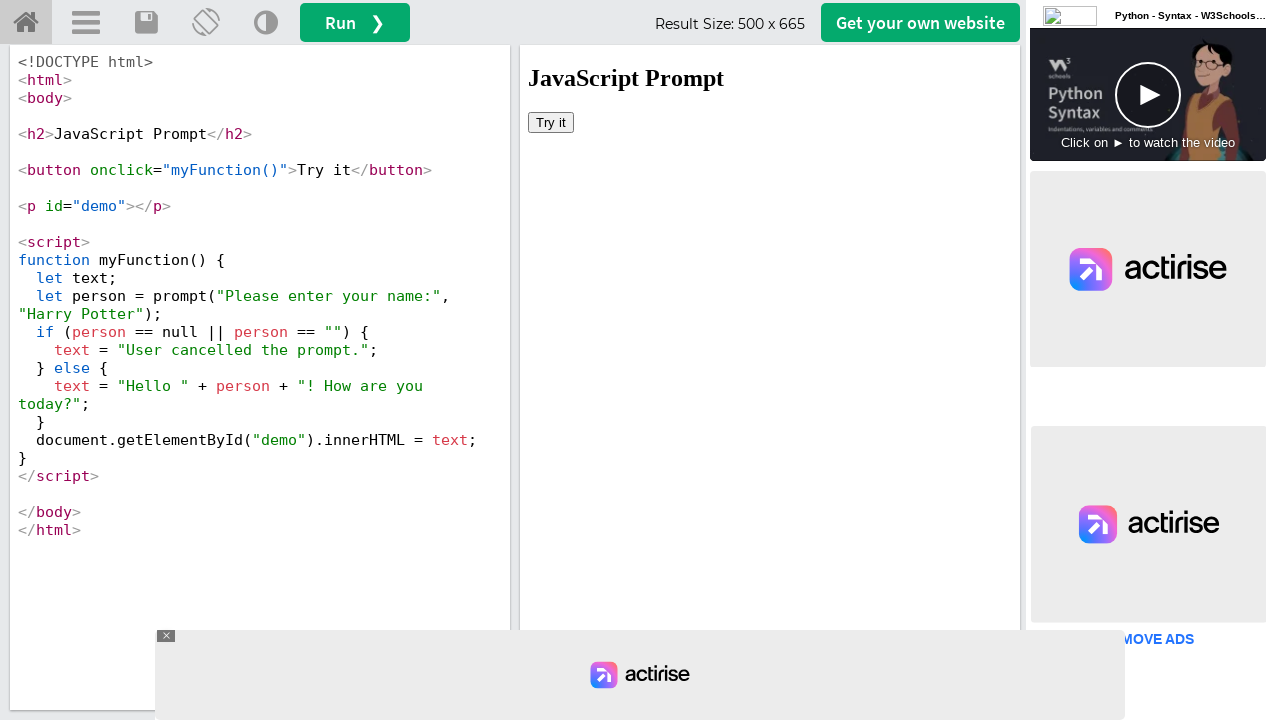

Located iframe with ID 'iframeResult'
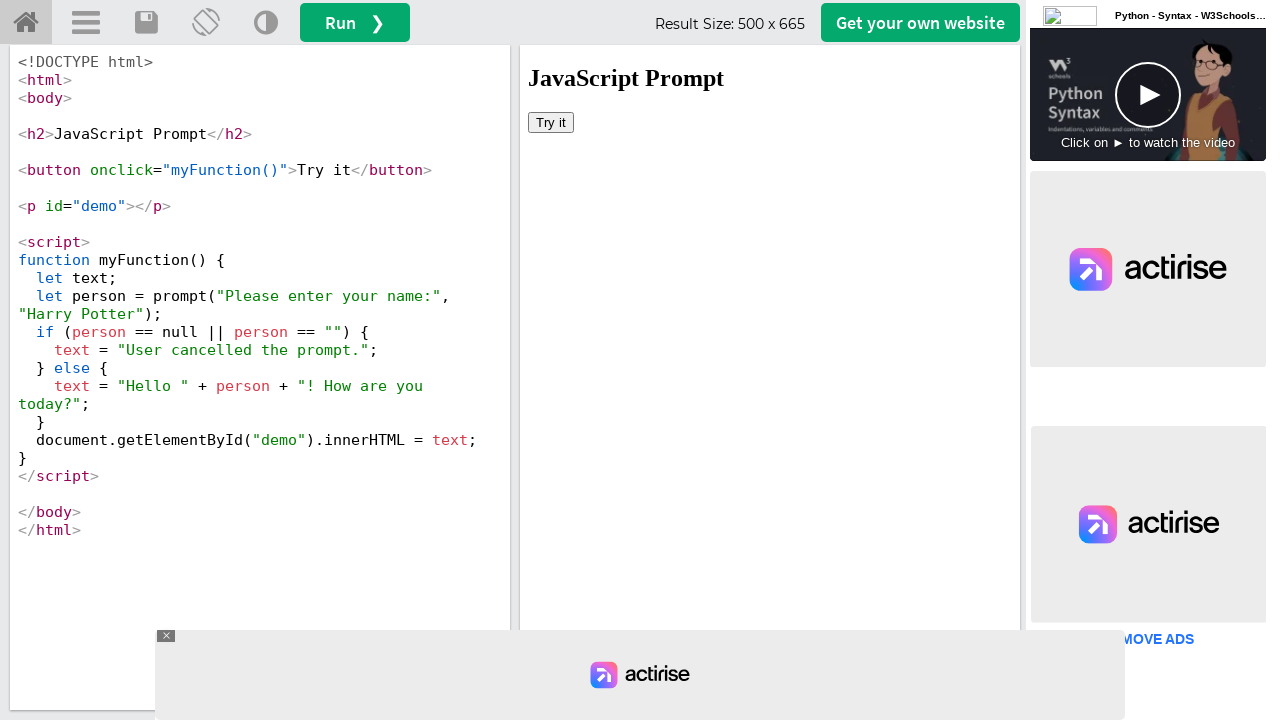

Clicked button in iframe to trigger prompt alert at (551, 122) on #iframeResult >> internal:control=enter-frame >> xpath=/html/body/button
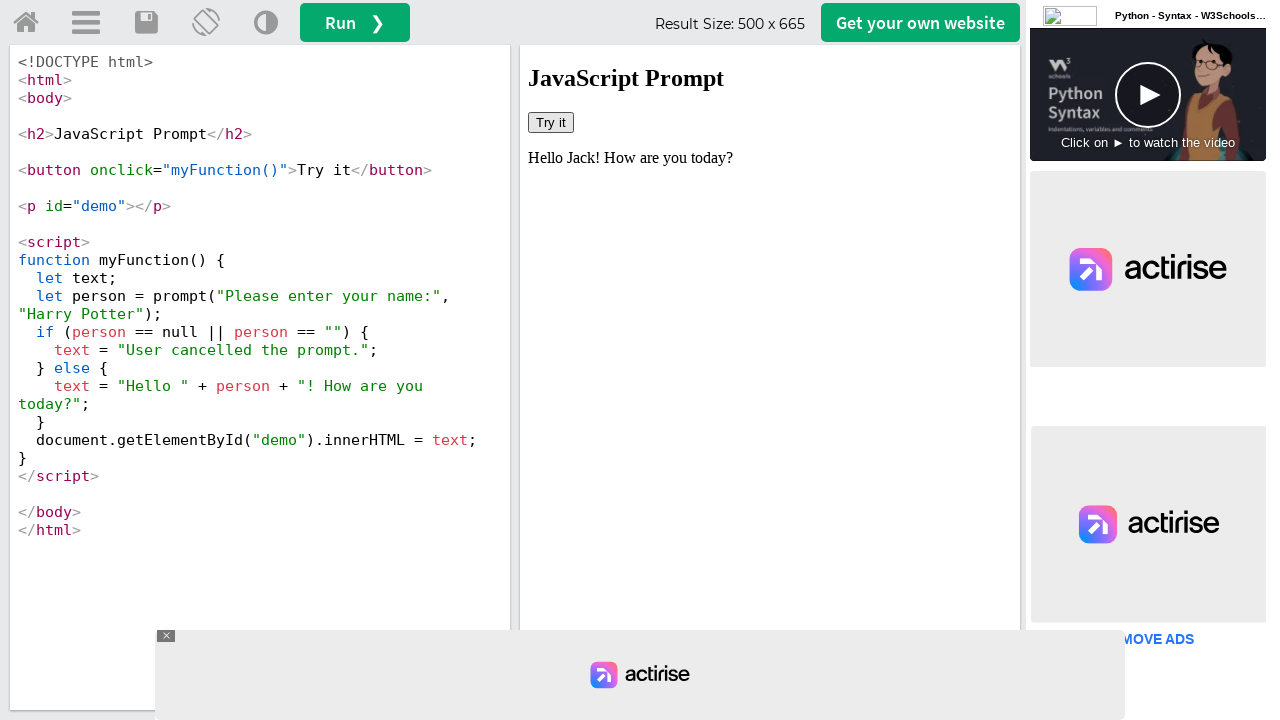

Waited for prompt dialog interaction to complete
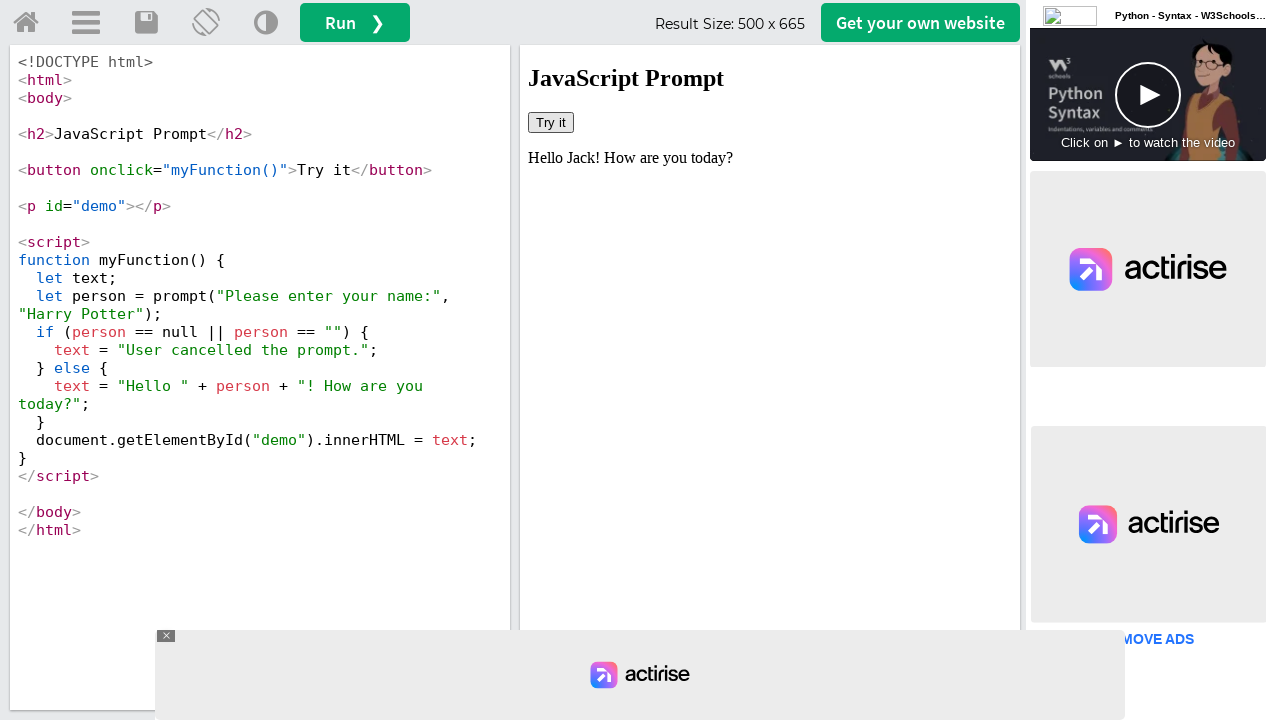

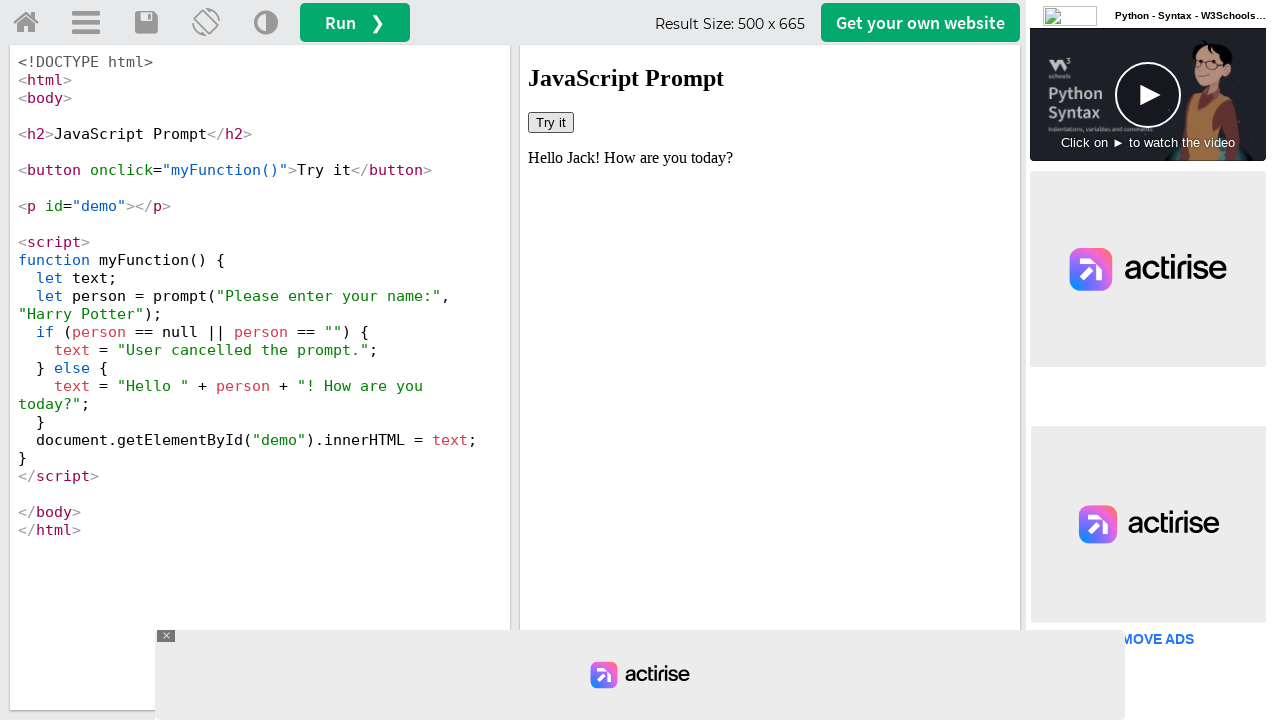